Adds three products (laptop, phone, and monitor) to the shopping cart by navigating through different categories and accepting confirmation alerts

Starting URL: https://www.demoblaze.com/index.html

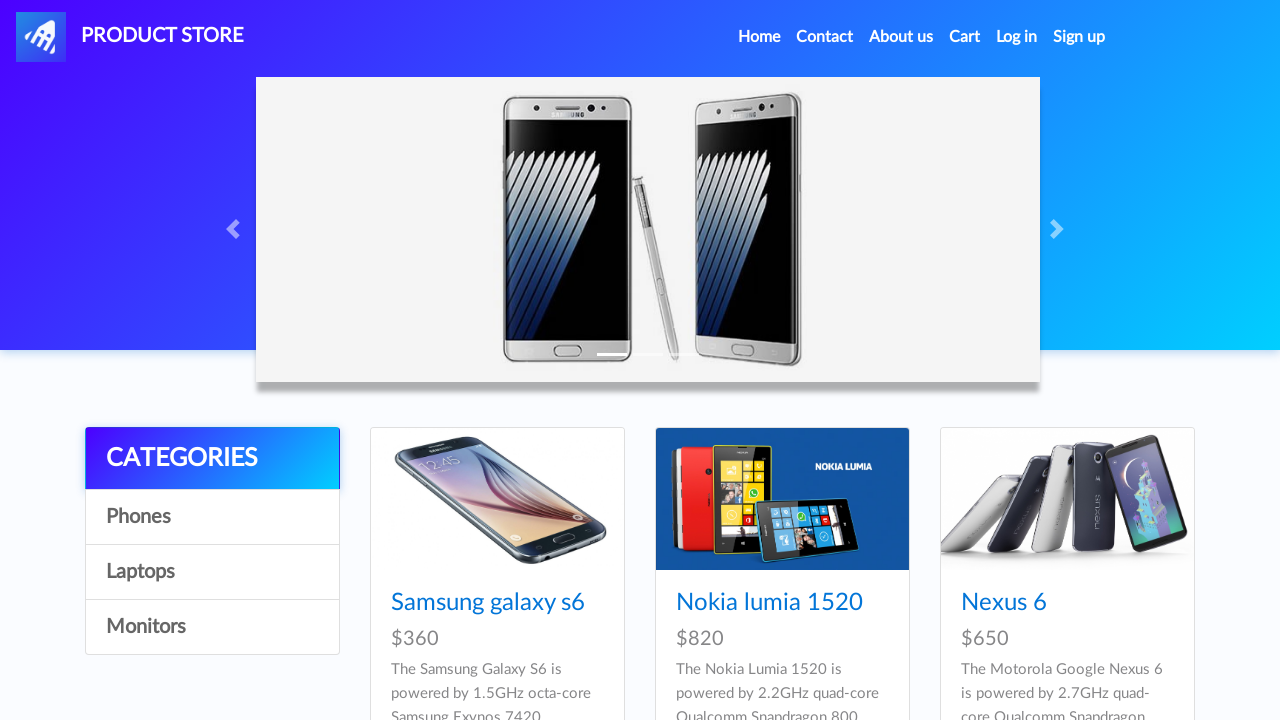

Clicked on Laptops category at (212, 572) on text=Laptops
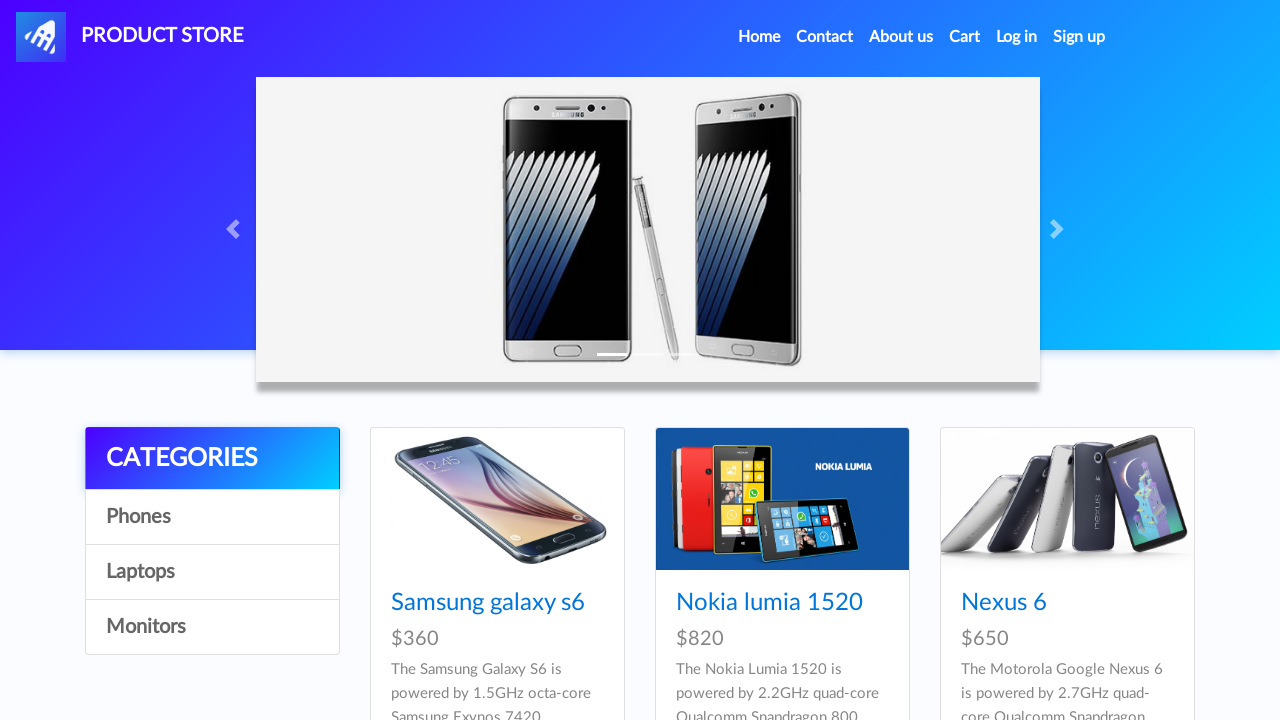

Waited for Laptops category to load
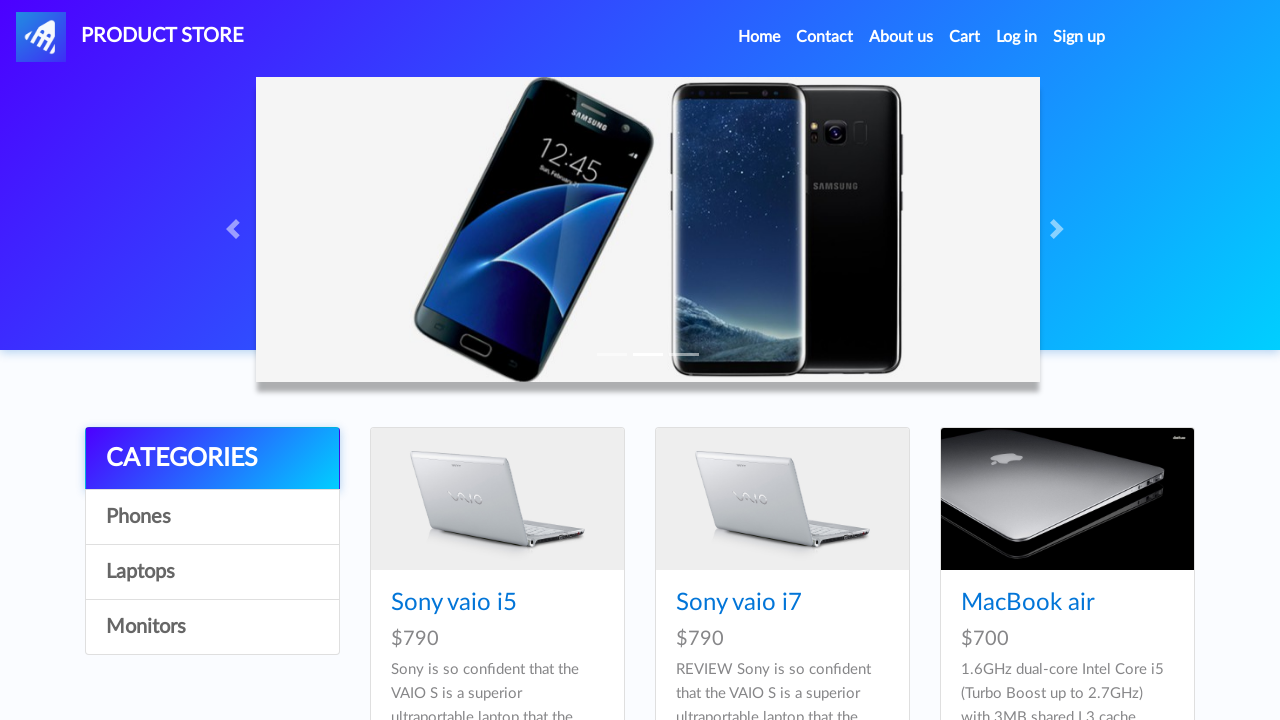

Clicked on Sony vaio i5 laptop at (454, 603) on text=Sony vaio i5
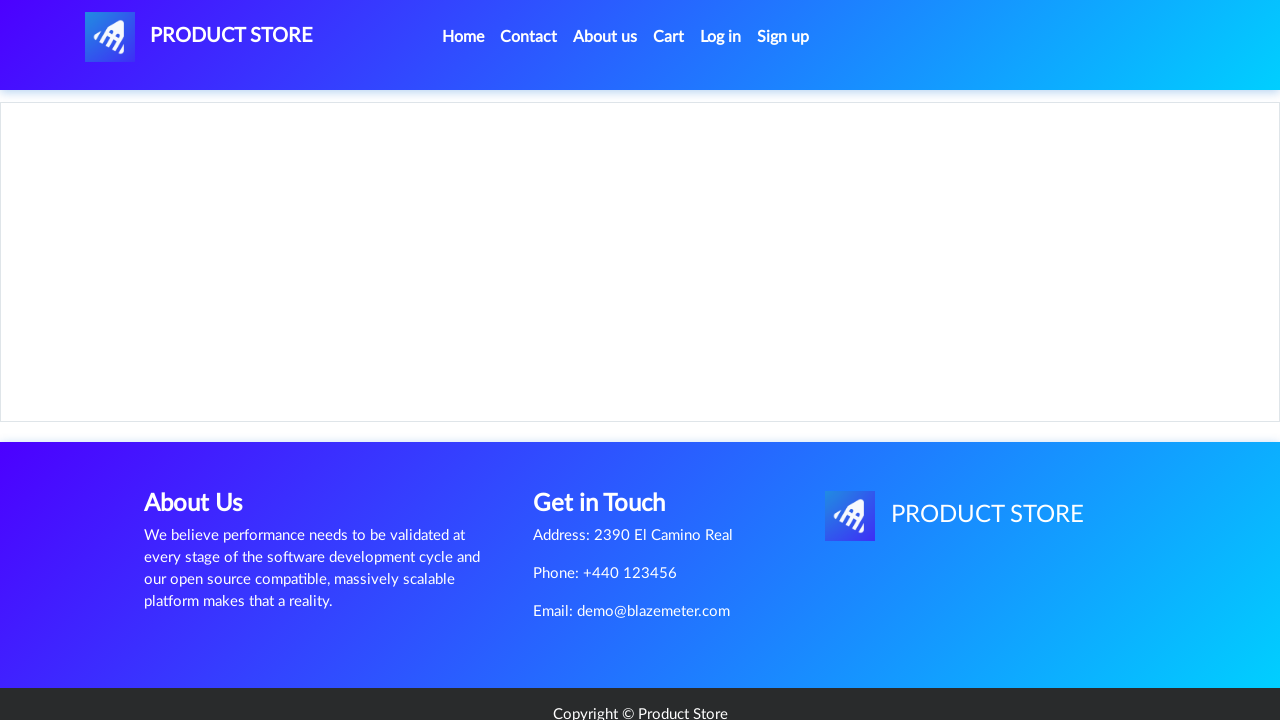

Waited for Sony vaio i5 product page to load
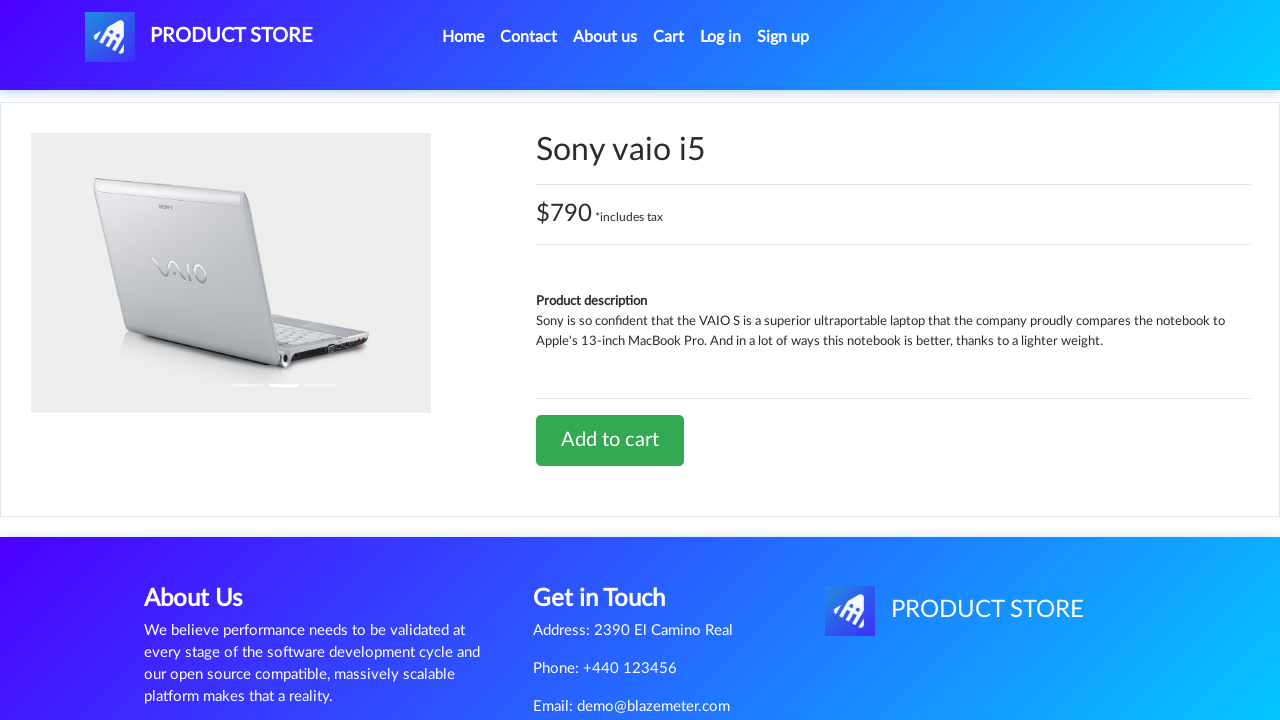

Clicked 'Add to cart' button for laptop at (610, 440) on text=Add to cart
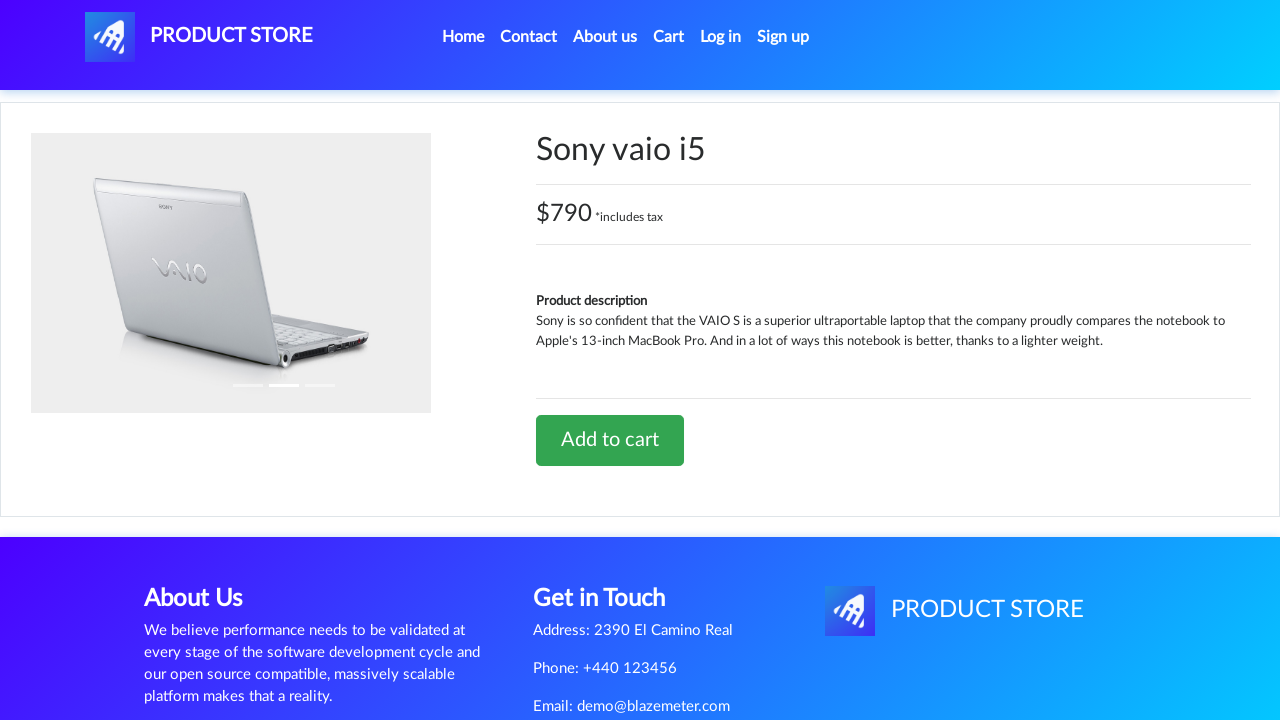

Accepted confirmation alert for laptop
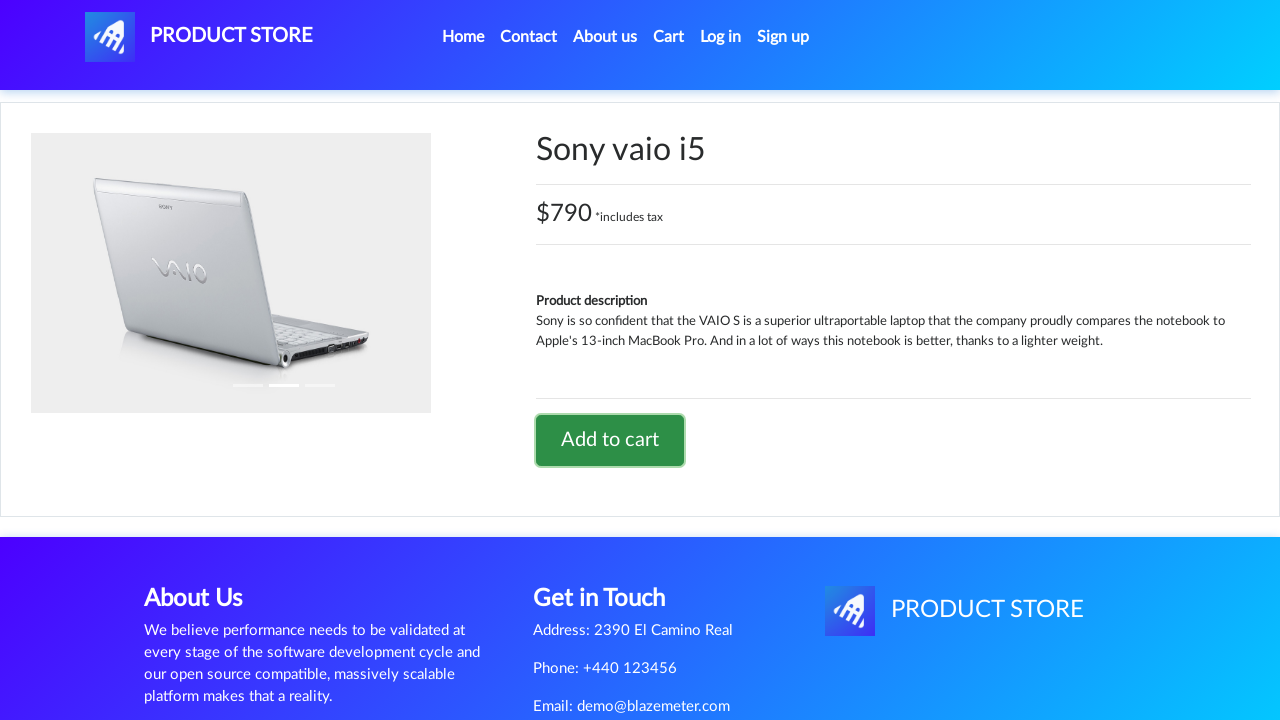

Waited after adding laptop to cart
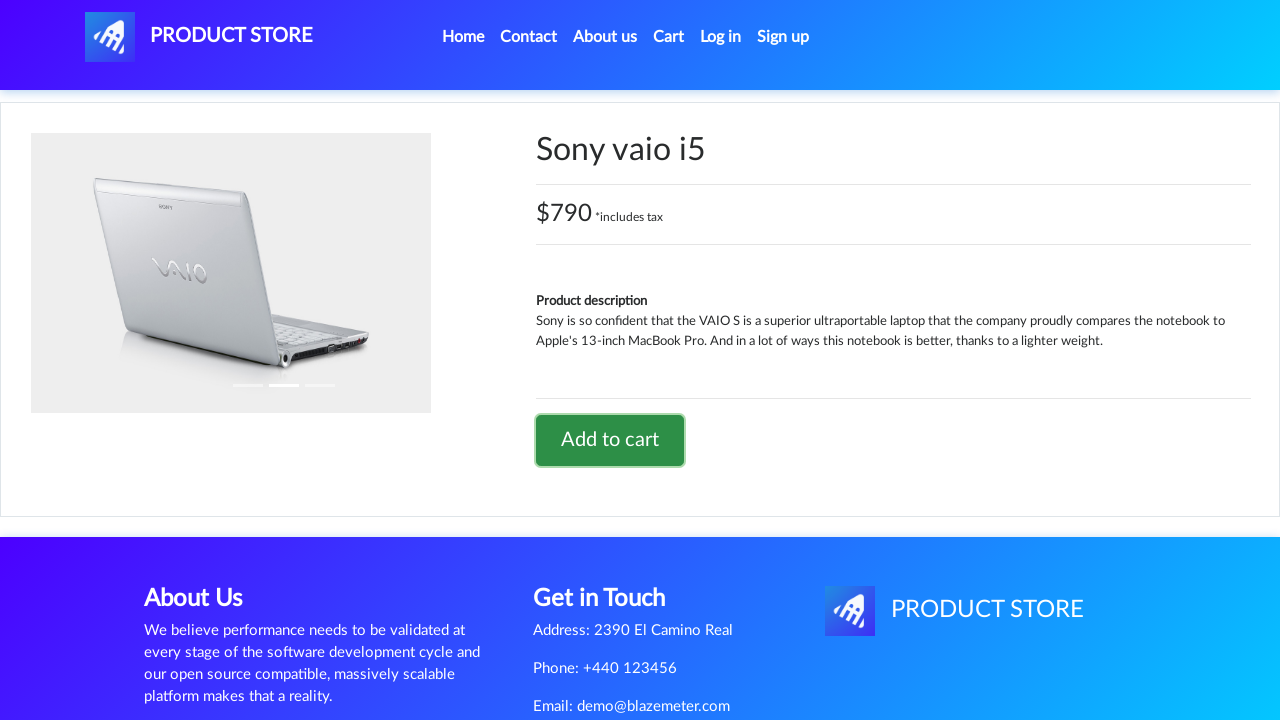

Clicked Home to return to main page at (463, 37) on text=Home
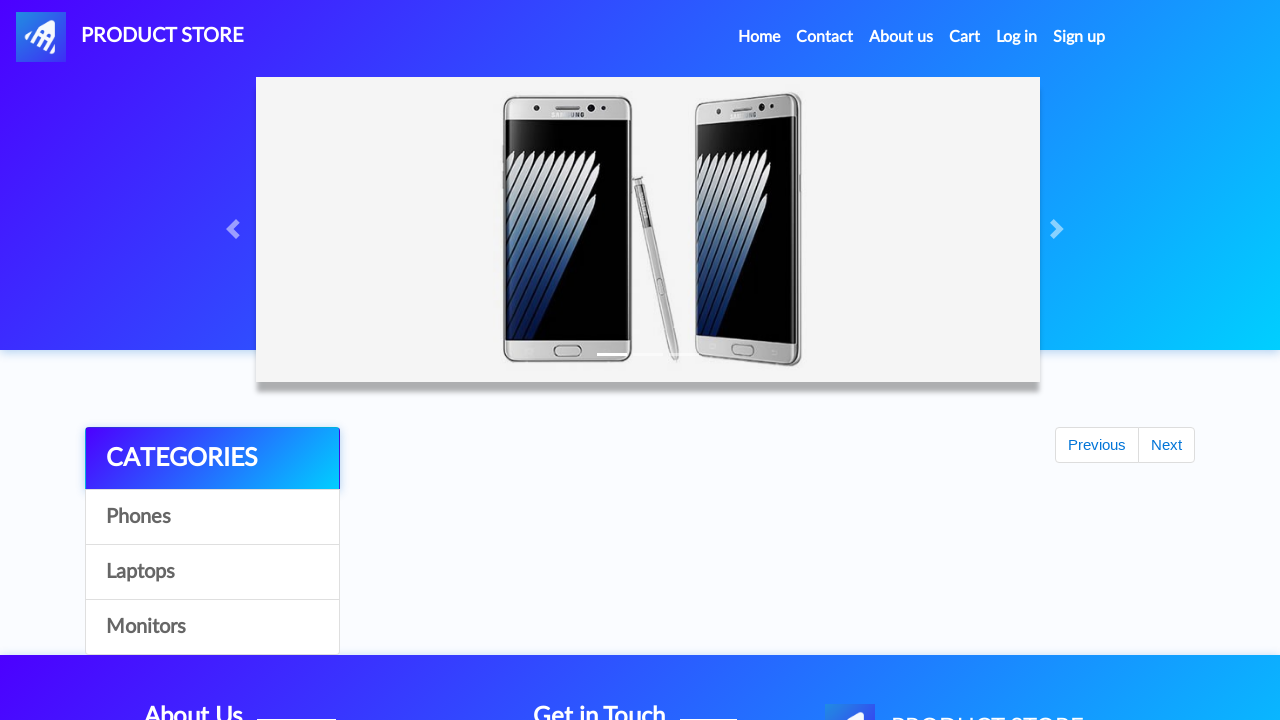

Waited for home page to load
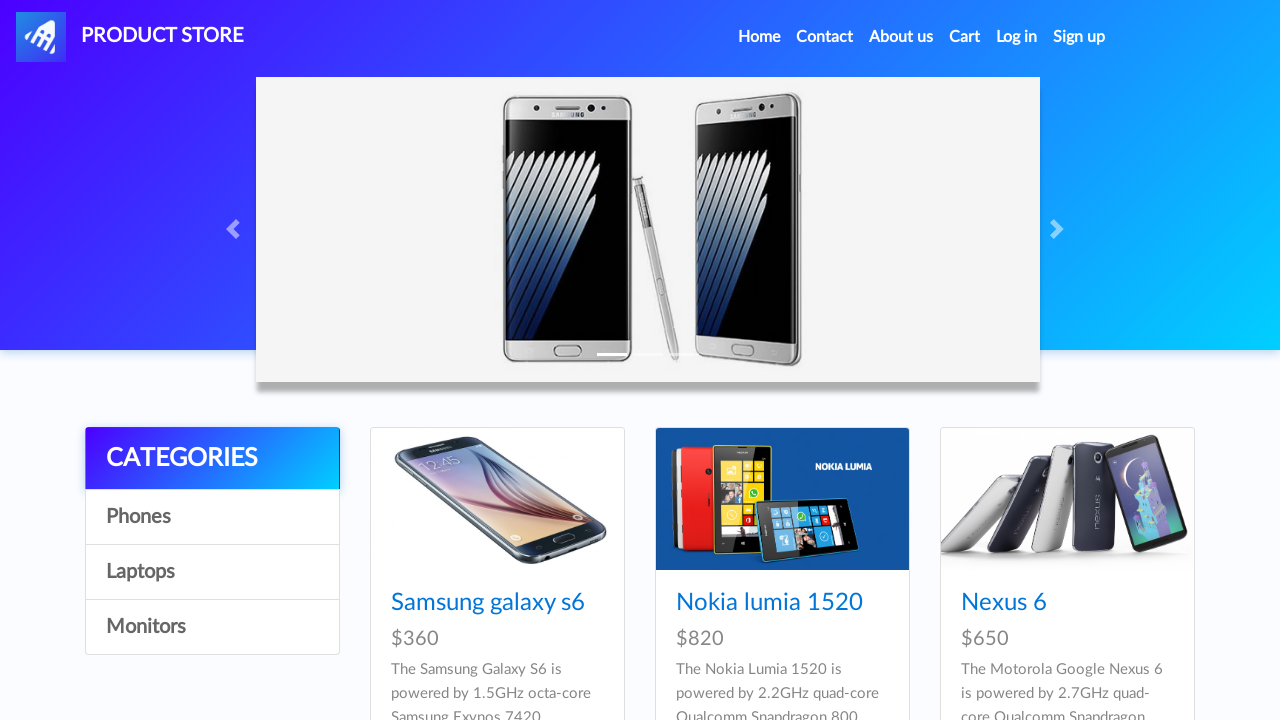

Clicked on Phones category at (212, 517) on text=Phones
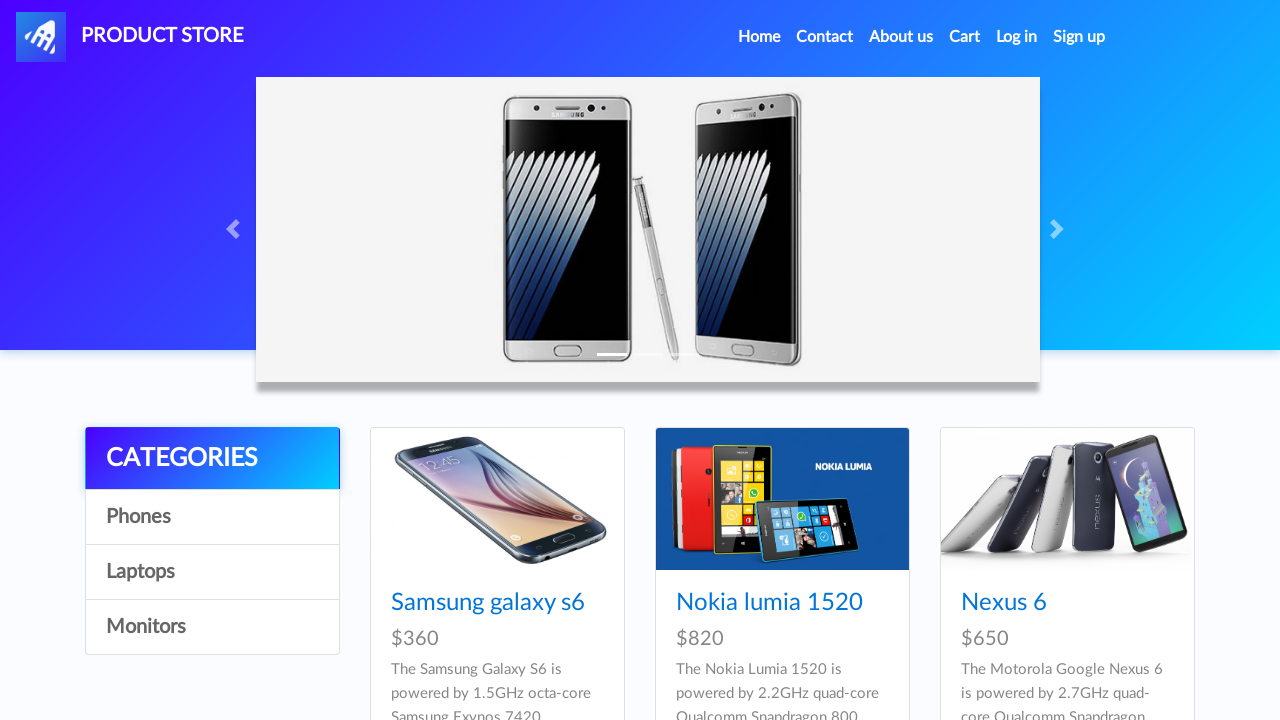

Waited for Phones category to load
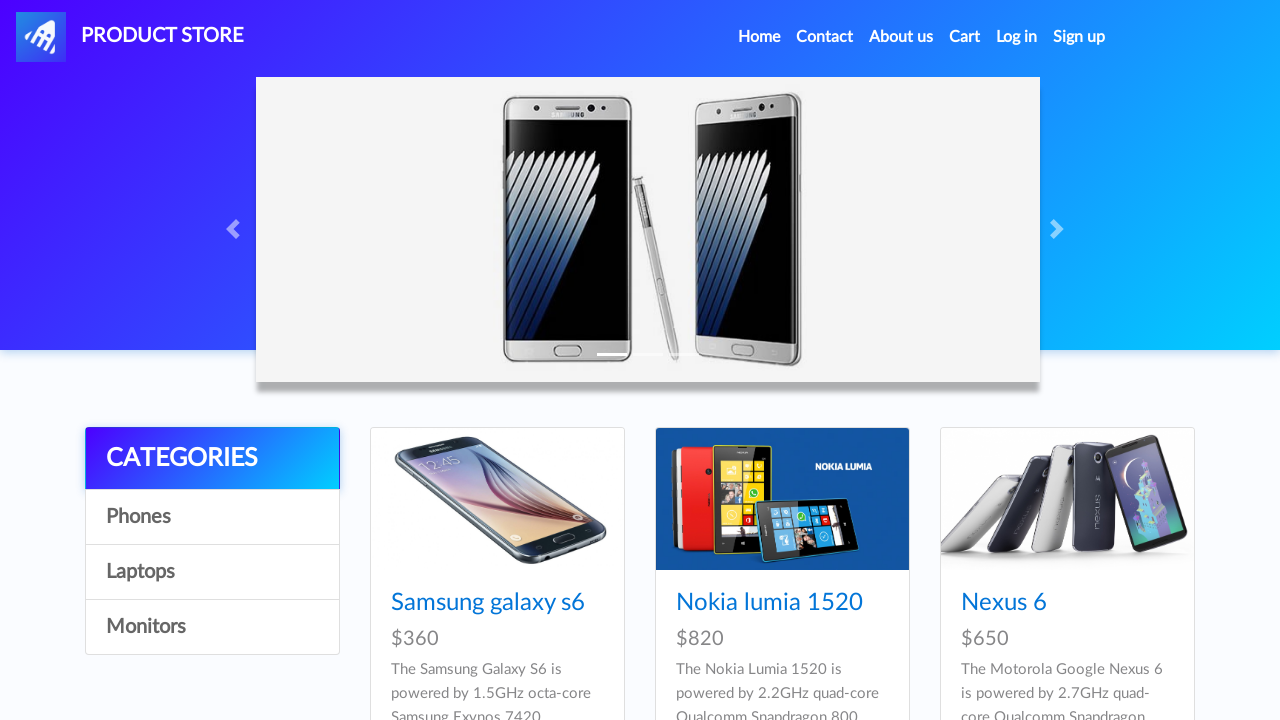

Clicked on Samsung galaxy s6 phone at (488, 603) on text=Samsung galaxy s6
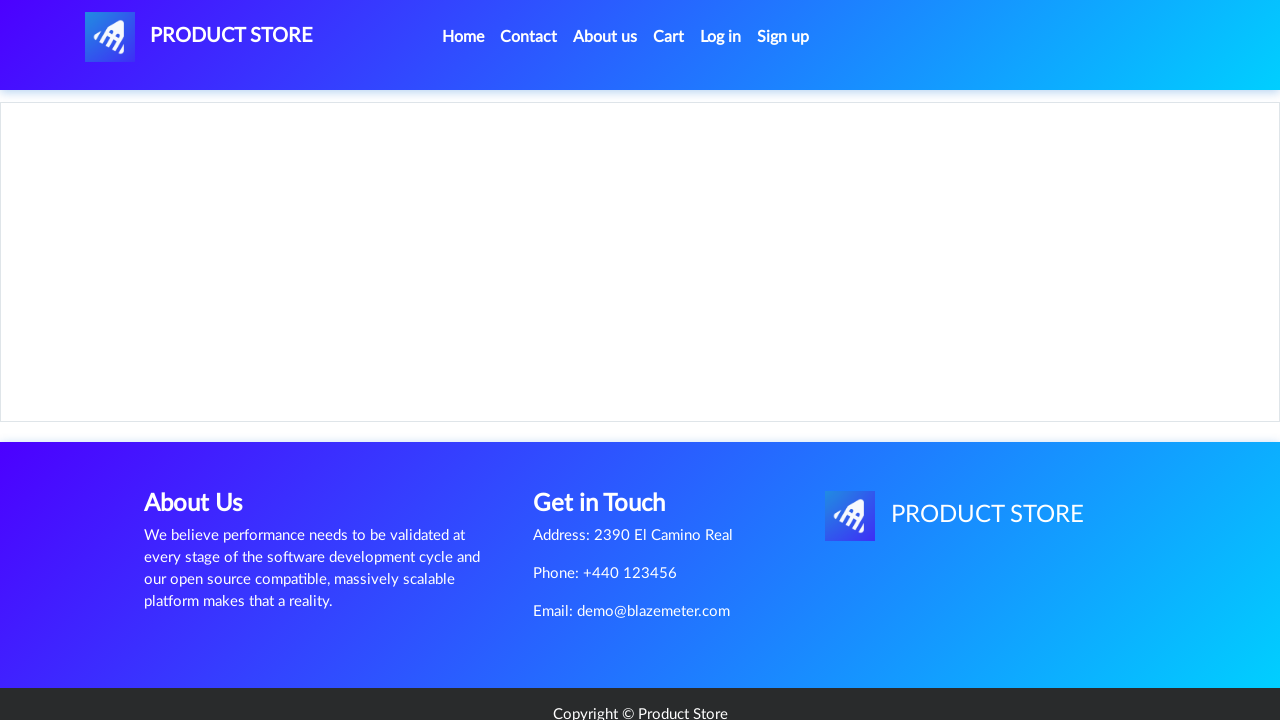

Waited for Samsung galaxy s6 product page to load
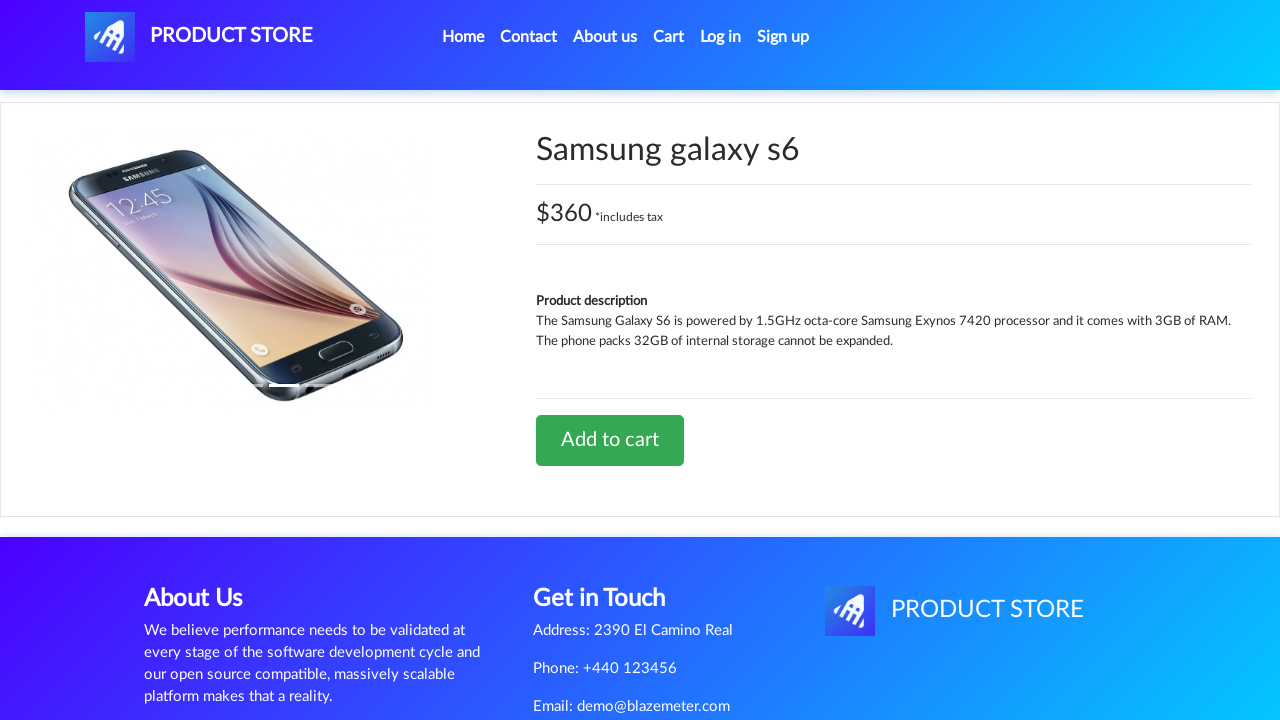

Clicked 'Add to cart' button for phone at (610, 440) on text=Add to cart
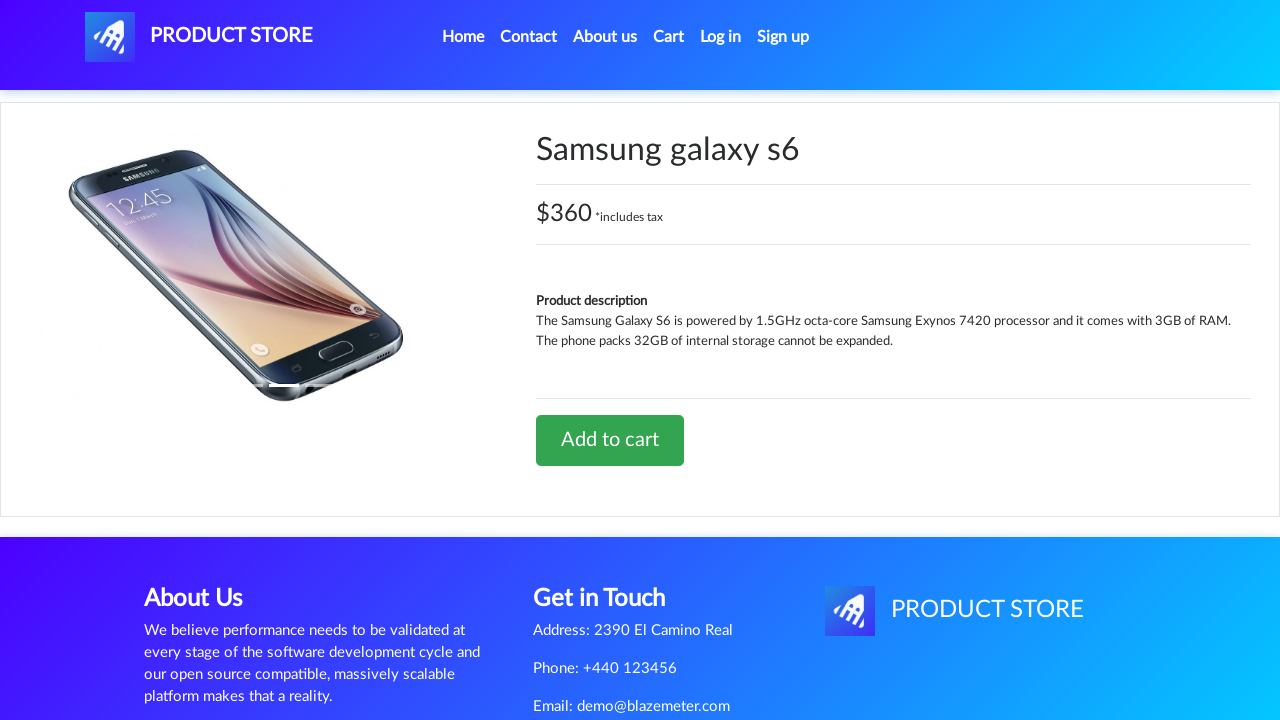

Accepted confirmation alert for phone
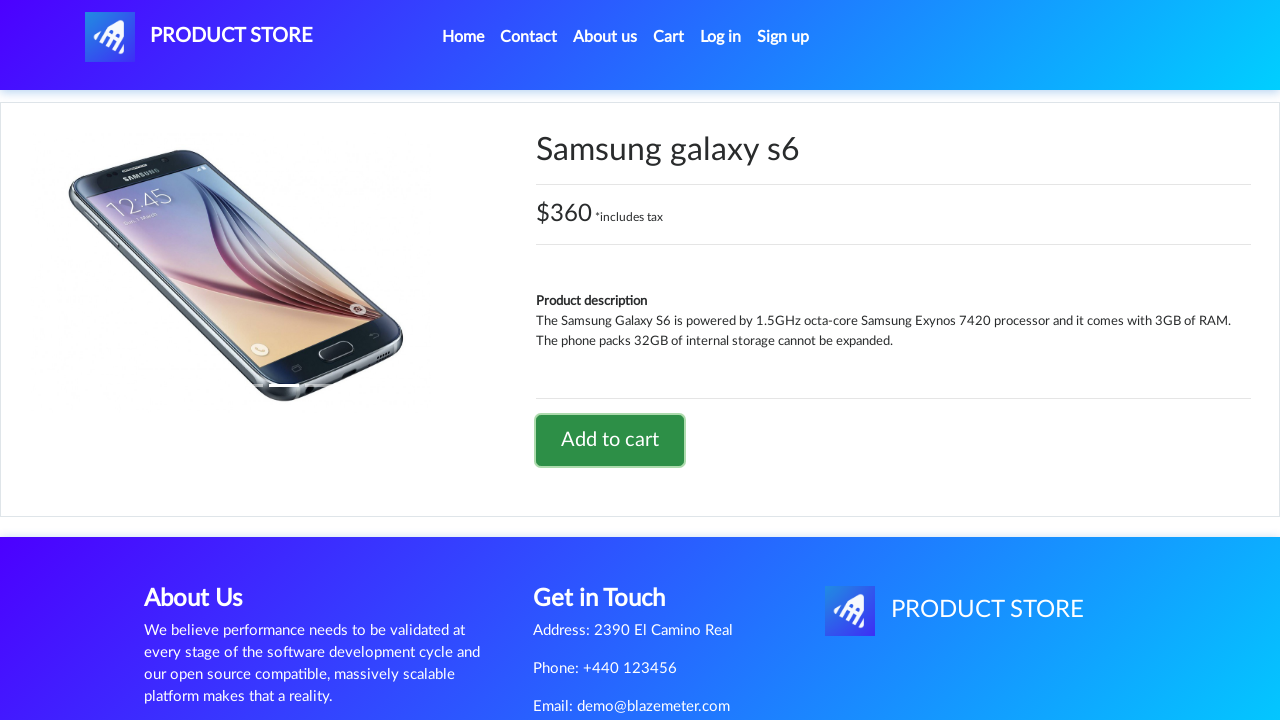

Waited after adding phone to cart
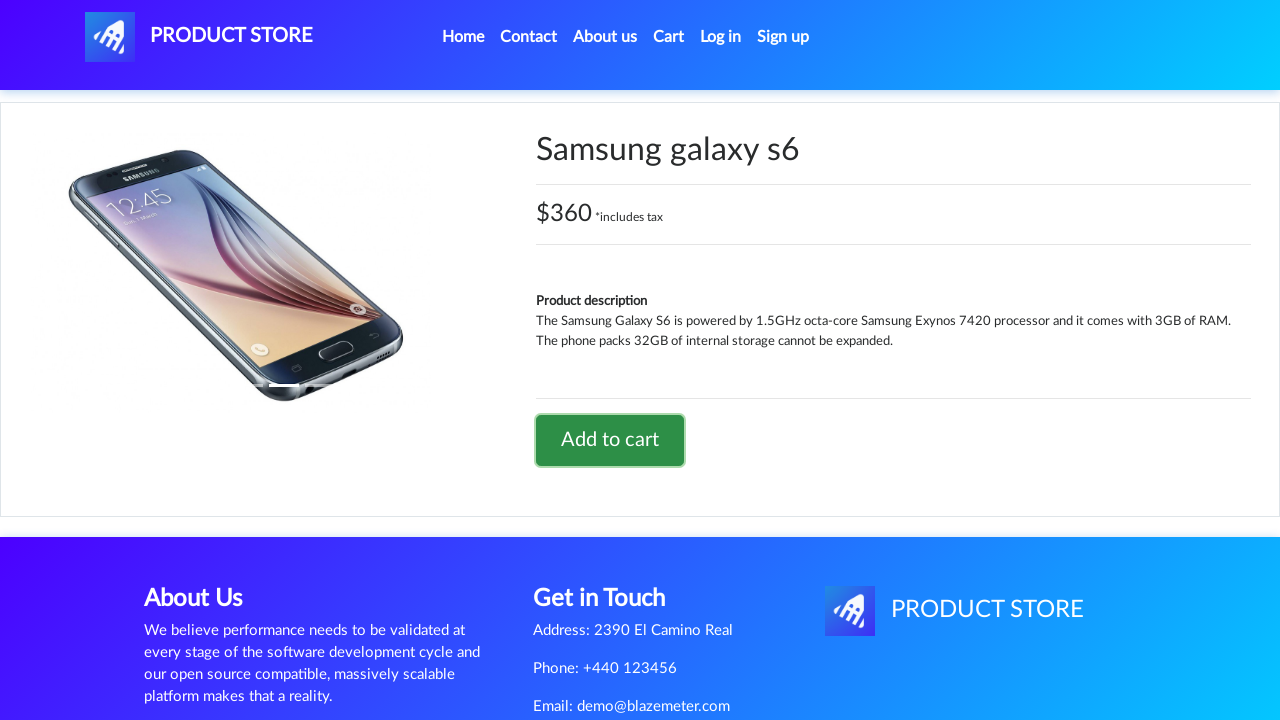

Clicked Home to return to main page at (463, 37) on text=Home
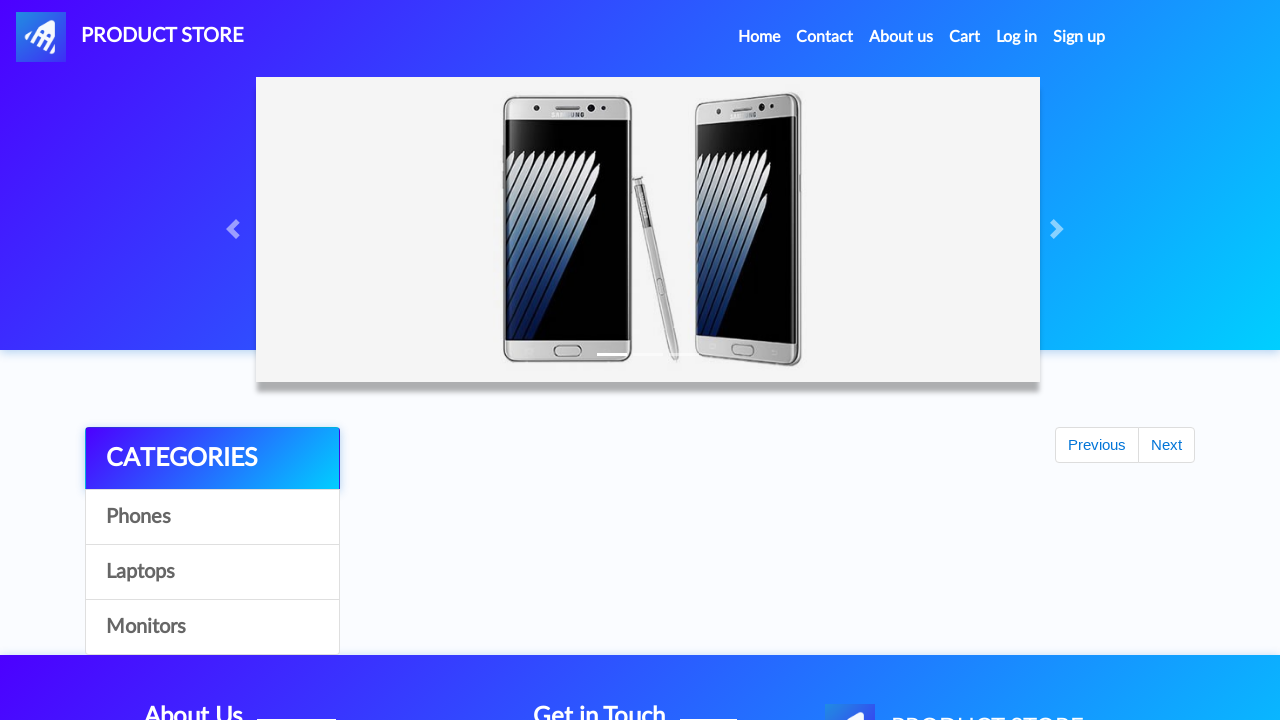

Waited for home page to load
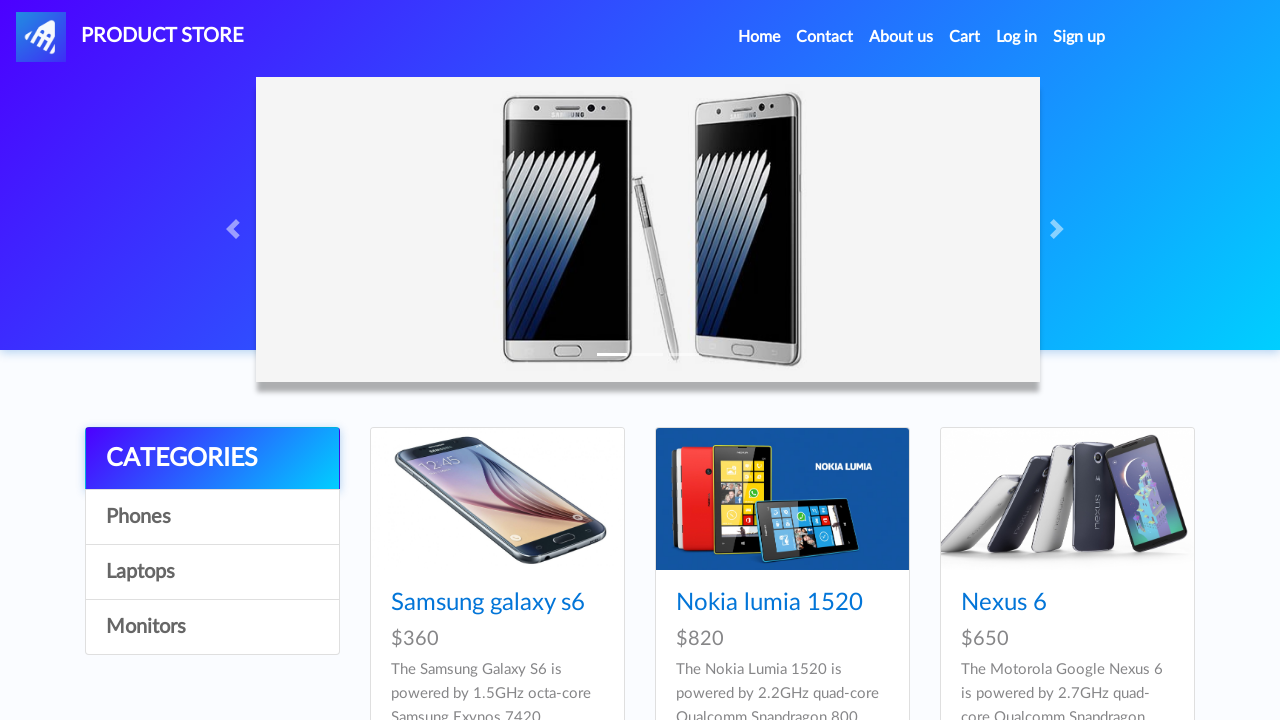

Clicked on Monitors category at (212, 627) on text=Monitors
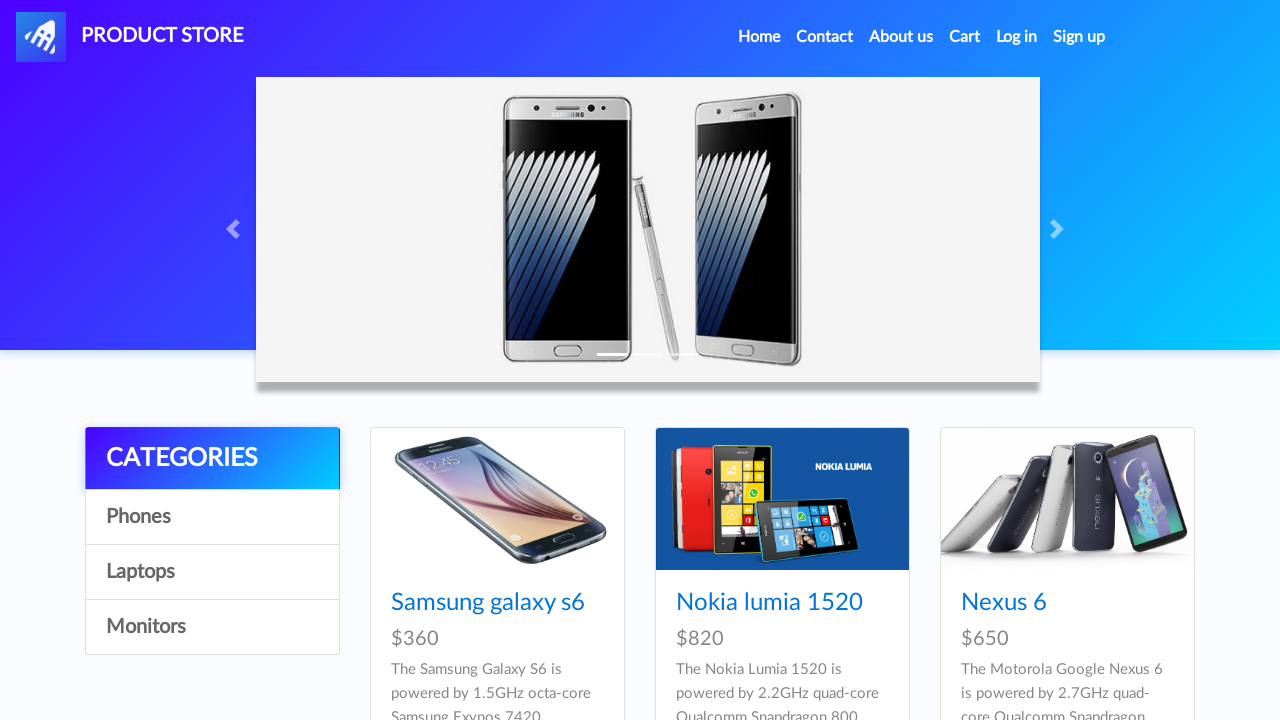

Waited for Monitors category to load
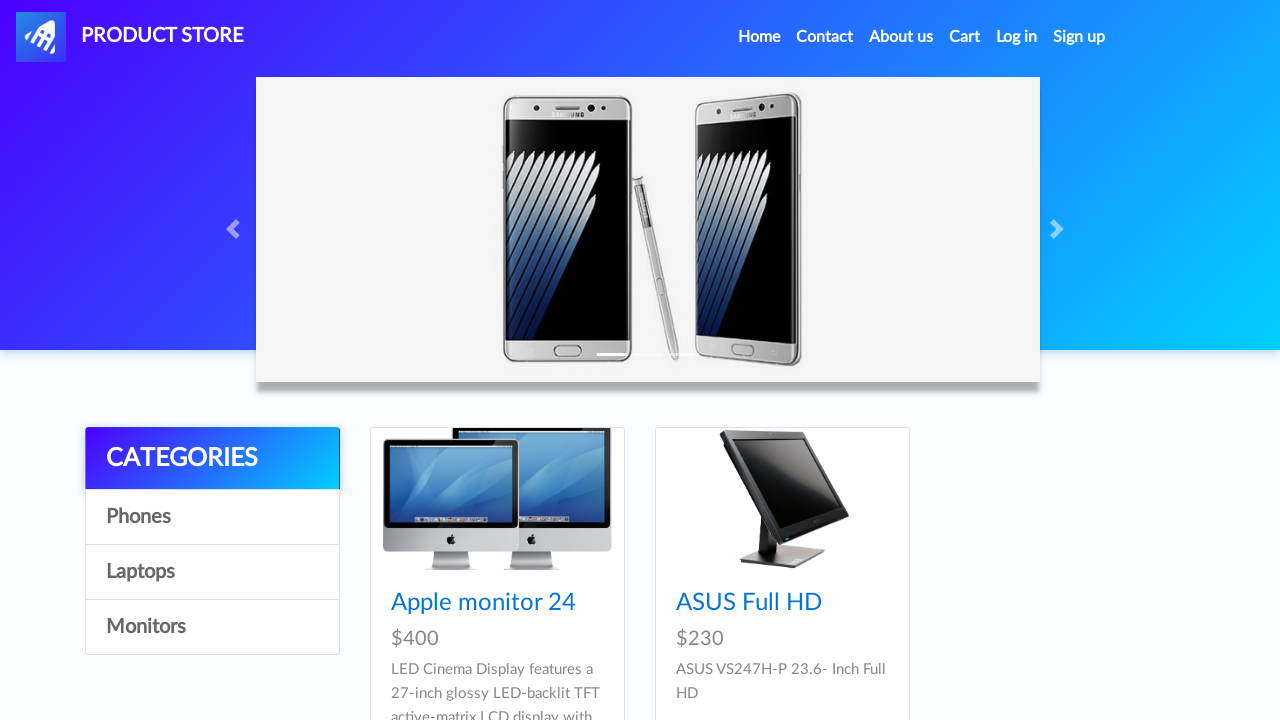

Clicked on Apple monitor 24 at (484, 603) on text=Apple monitor 24
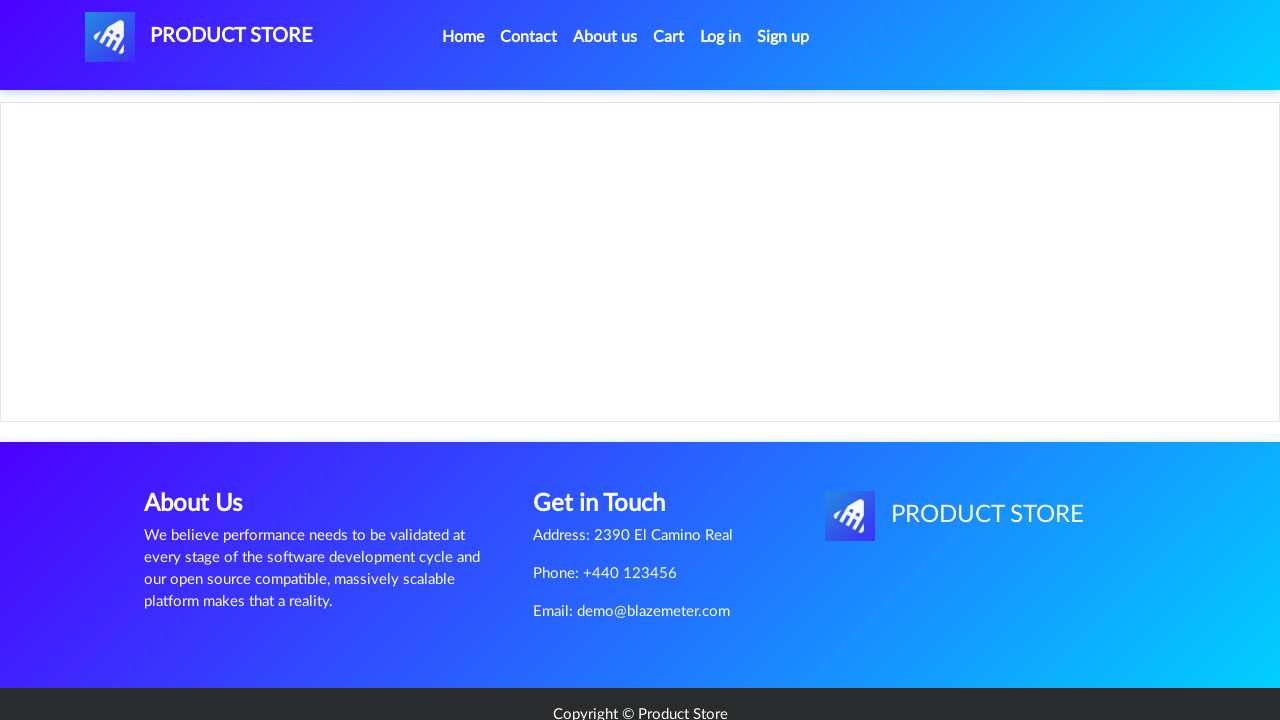

Waited for Apple monitor 24 product page to load
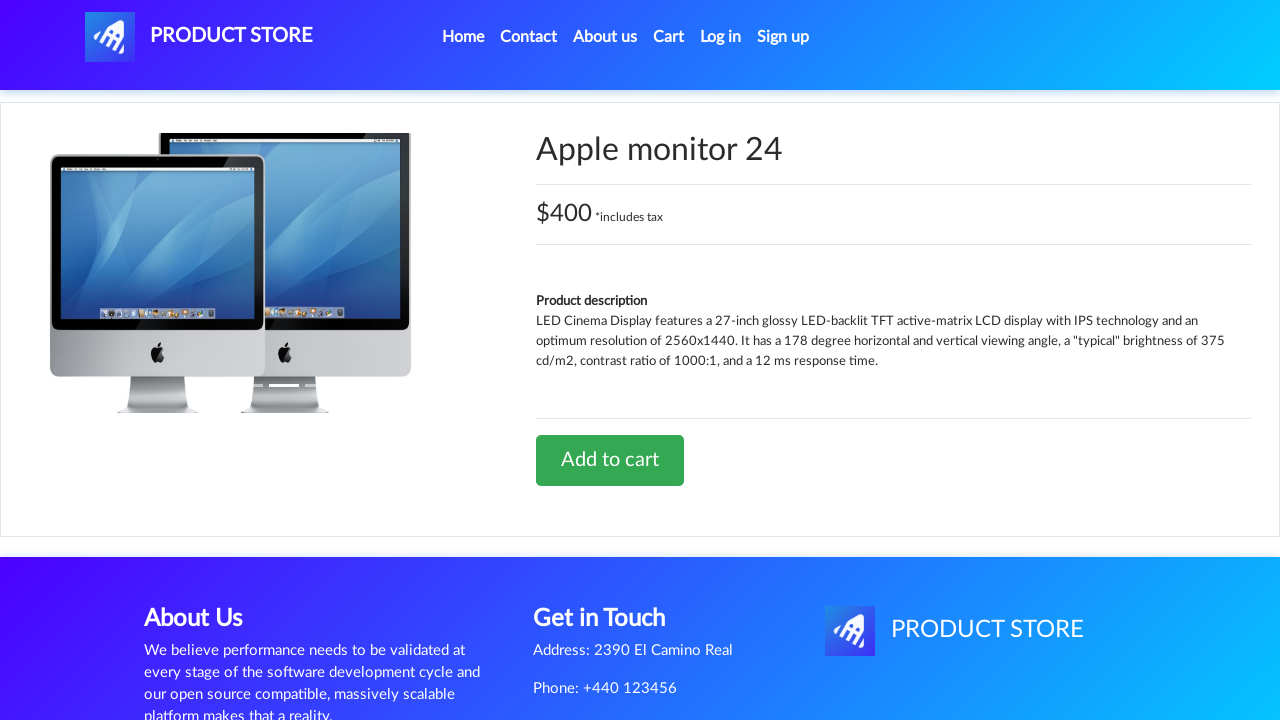

Clicked 'Add to cart' button for monitor at (610, 460) on text=Add to cart
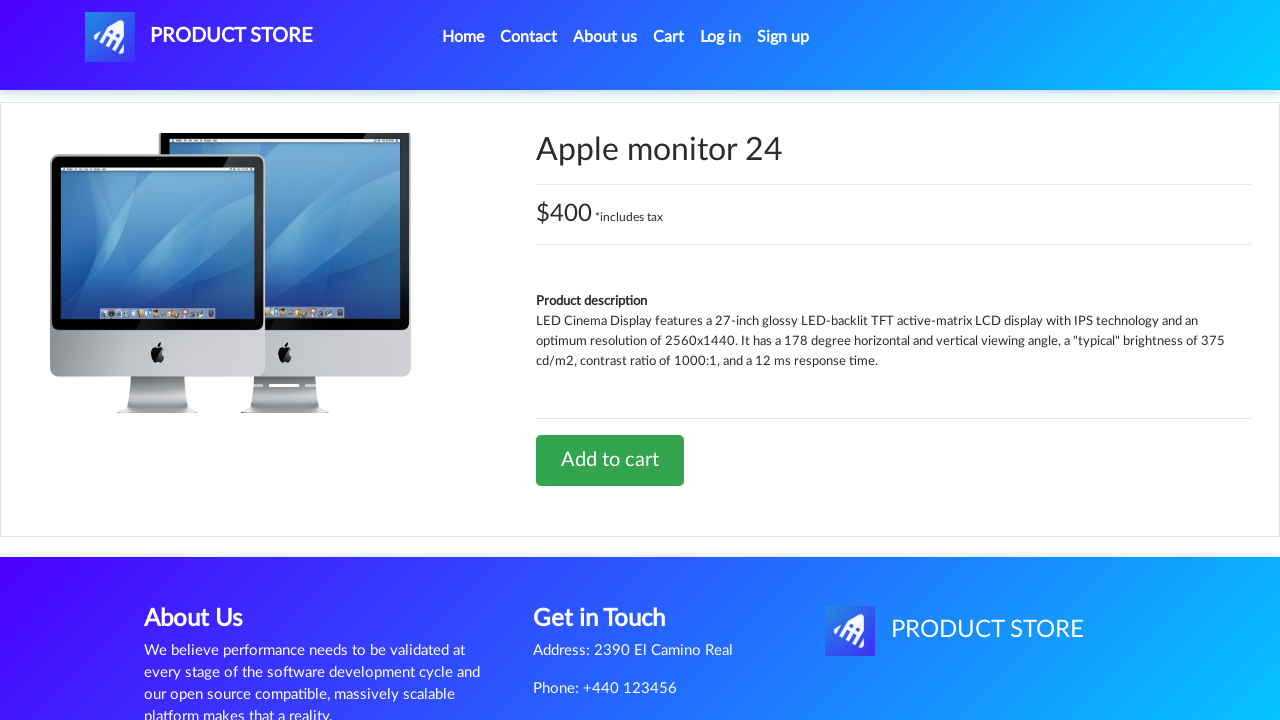

Accepted confirmation alert for monitor
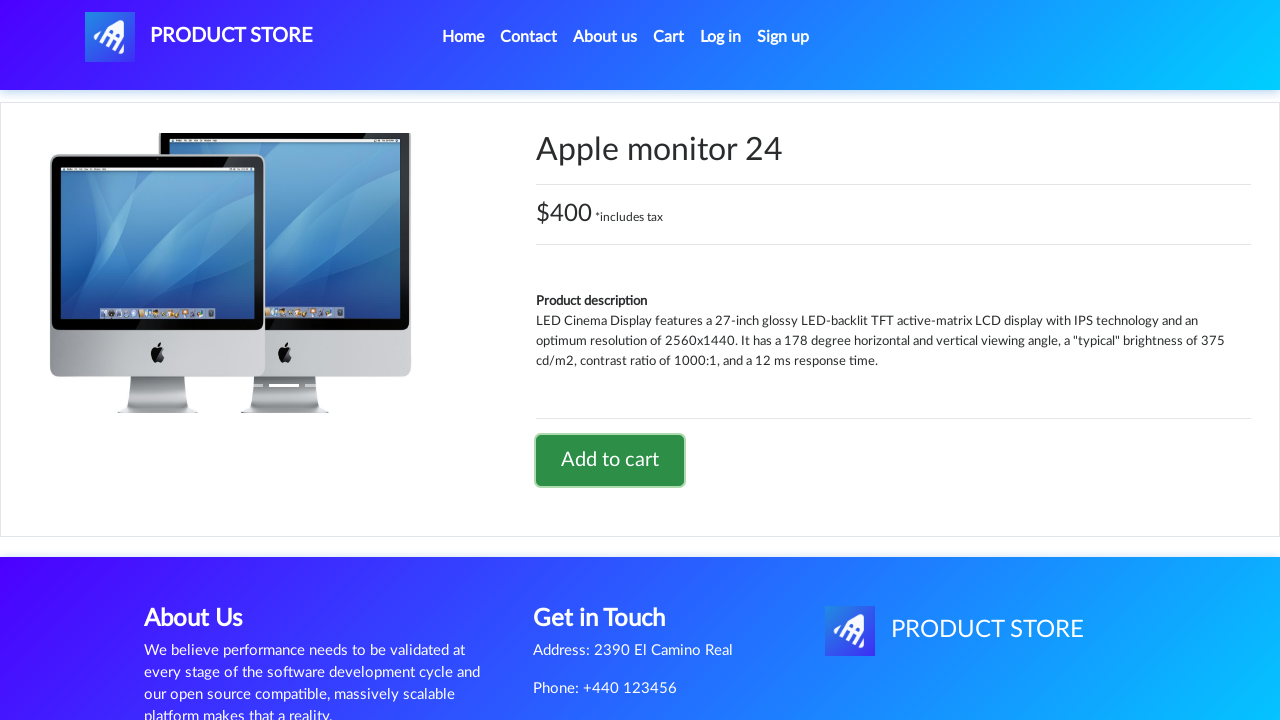

Waited after adding monitor to cart
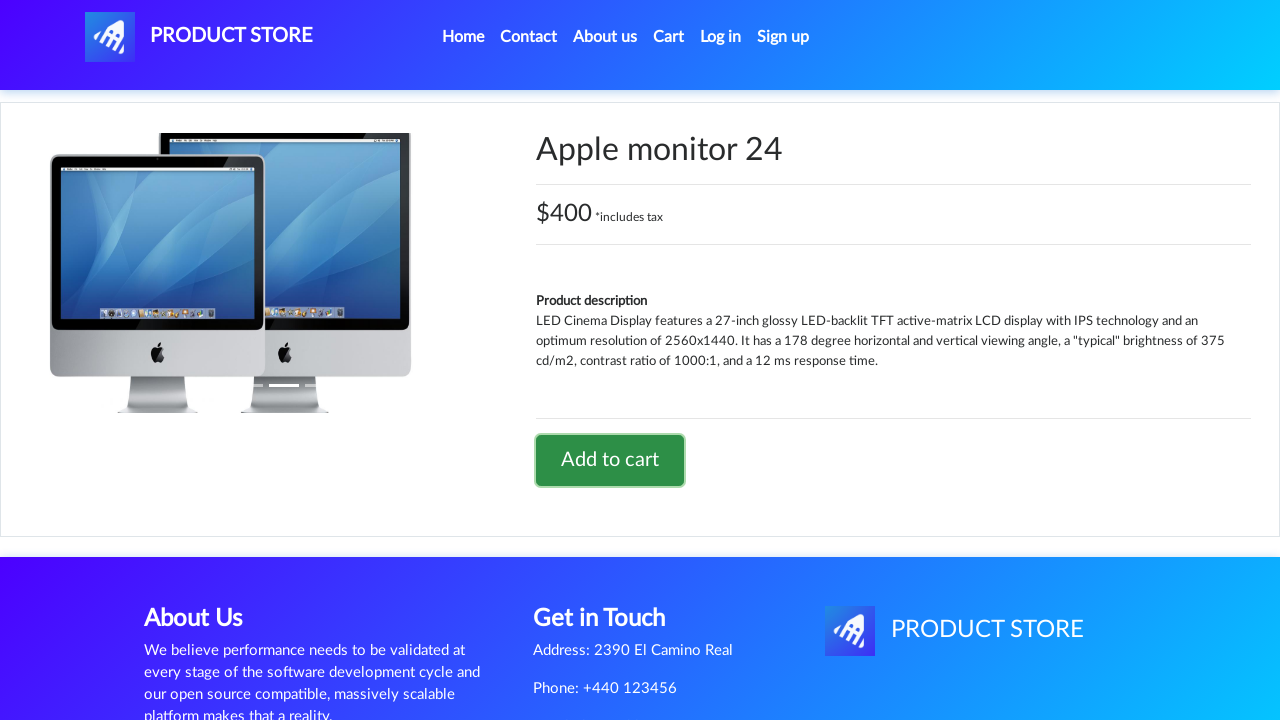

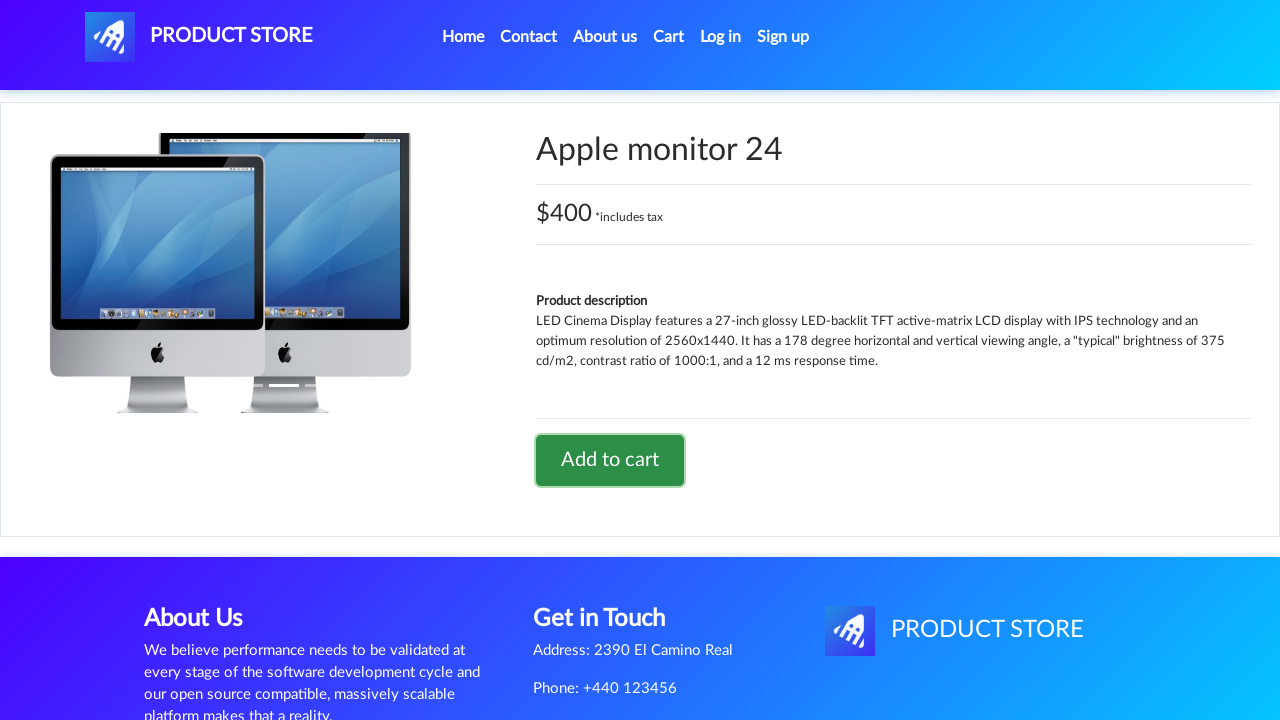